Tests that edits are cancelled when pressing Escape key.

Starting URL: https://demo.playwright.dev/todomvc

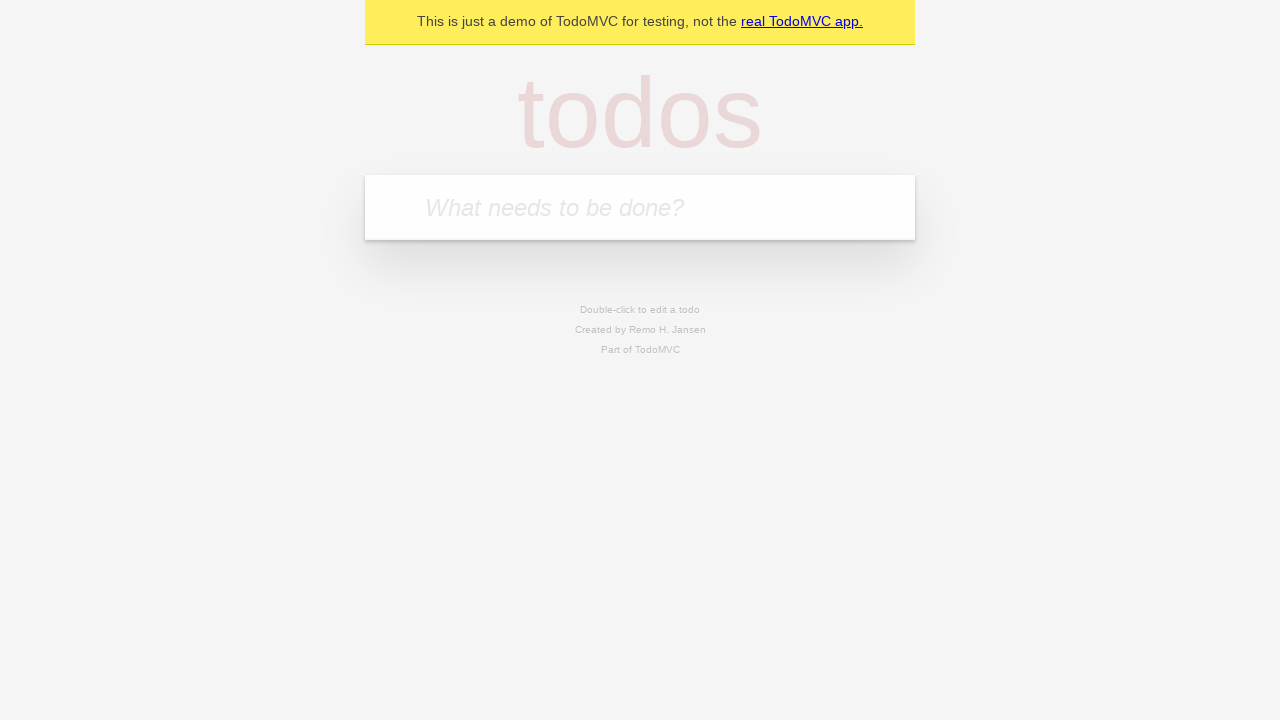

Filled first todo input with 'buy some cheese' on internal:attr=[placeholder="What needs to be done?"i]
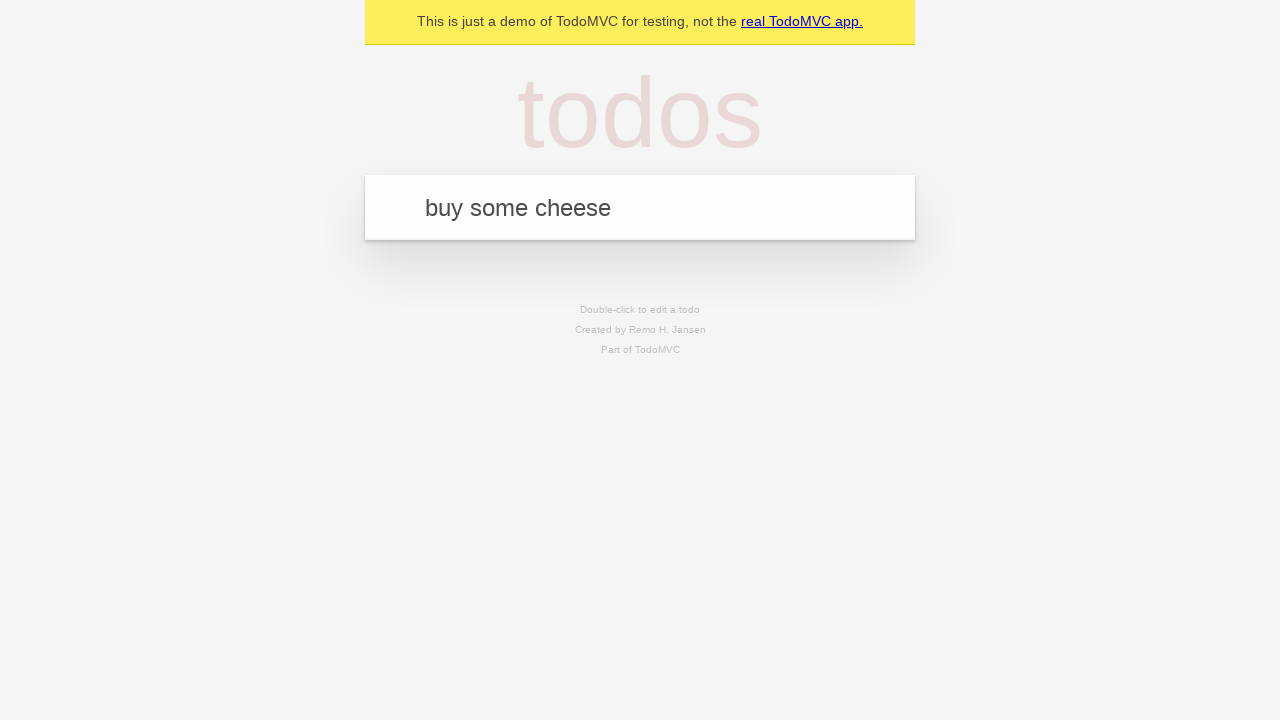

Pressed Enter to create first todo item on internal:attr=[placeholder="What needs to be done?"i]
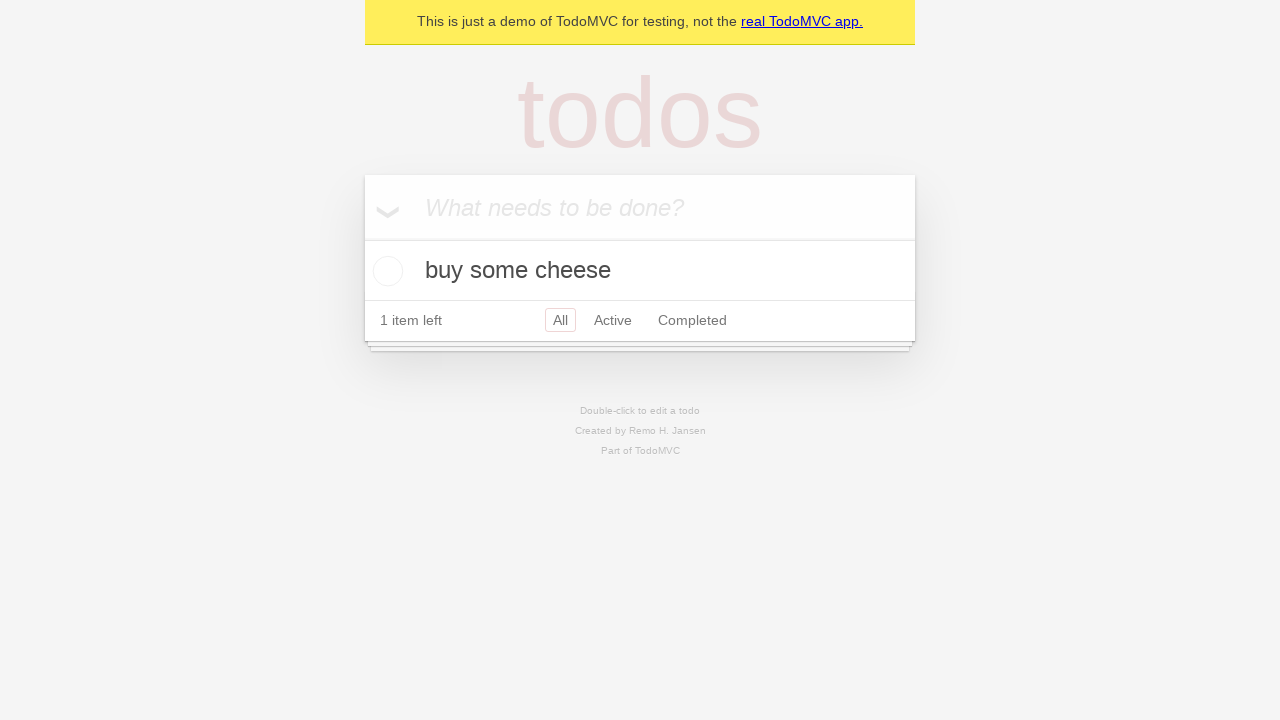

Filled second todo input with 'feed the cat' on internal:attr=[placeholder="What needs to be done?"i]
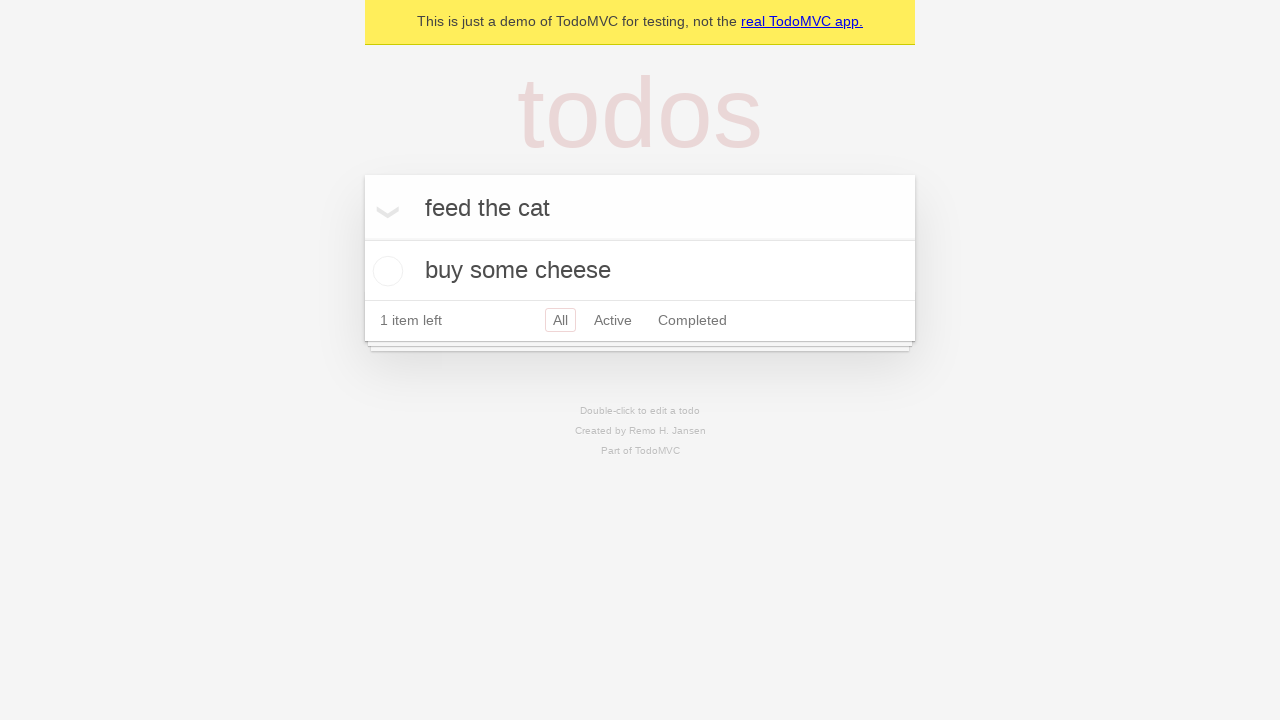

Pressed Enter to create second todo item on internal:attr=[placeholder="What needs to be done?"i]
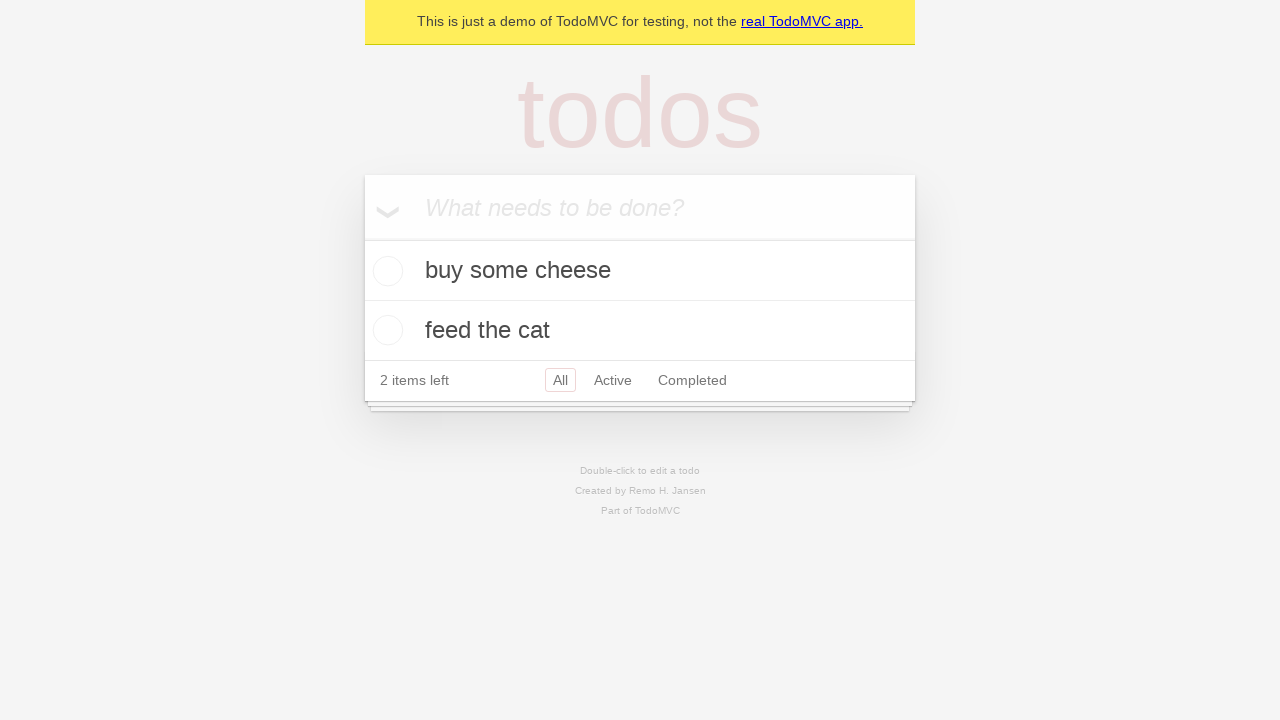

Filled third todo input with 'book a doctors appointment' on internal:attr=[placeholder="What needs to be done?"i]
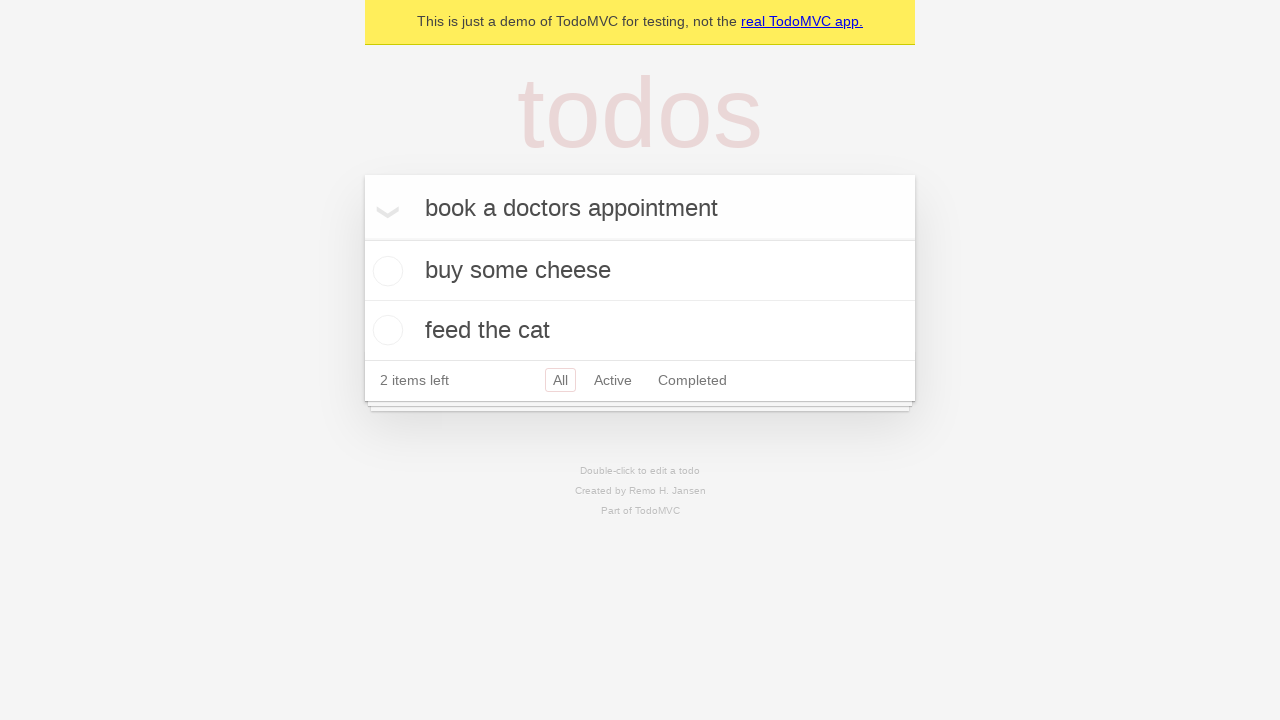

Pressed Enter to create third todo item on internal:attr=[placeholder="What needs to be done?"i]
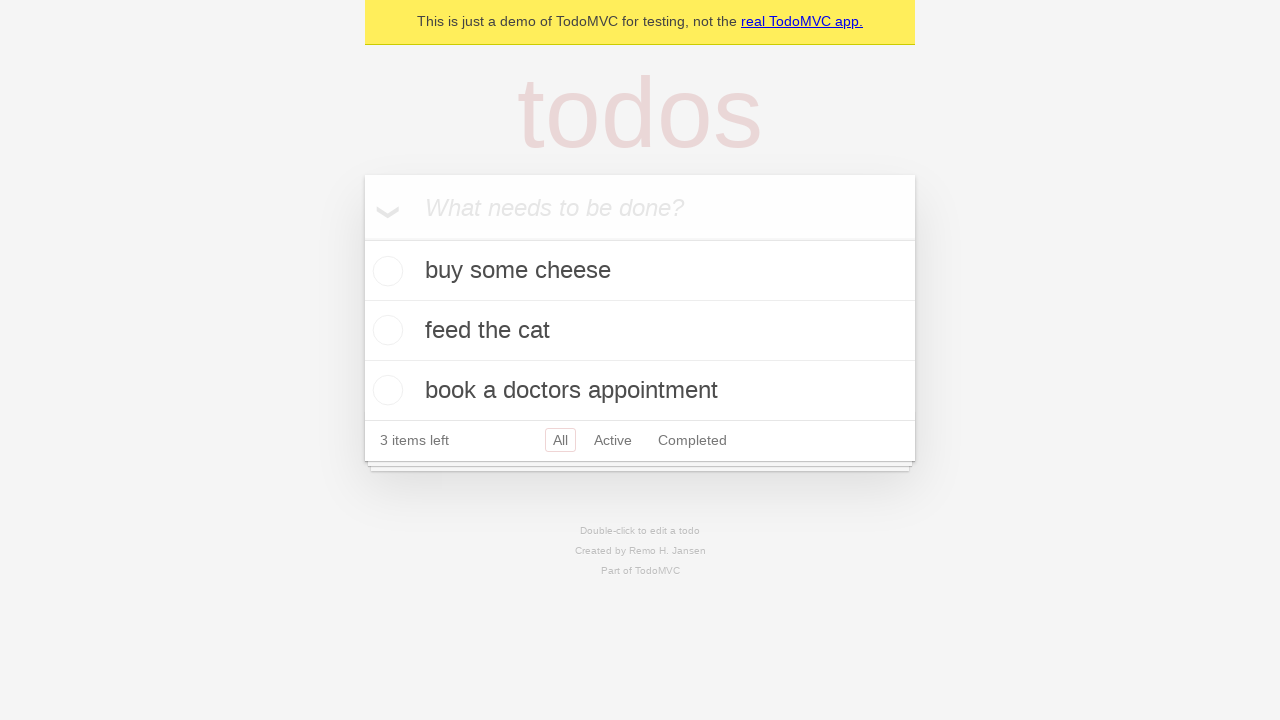

Double-clicked second todo item to enter edit mode at (640, 331) on internal:testid=[data-testid="todo-item"s] >> nth=1
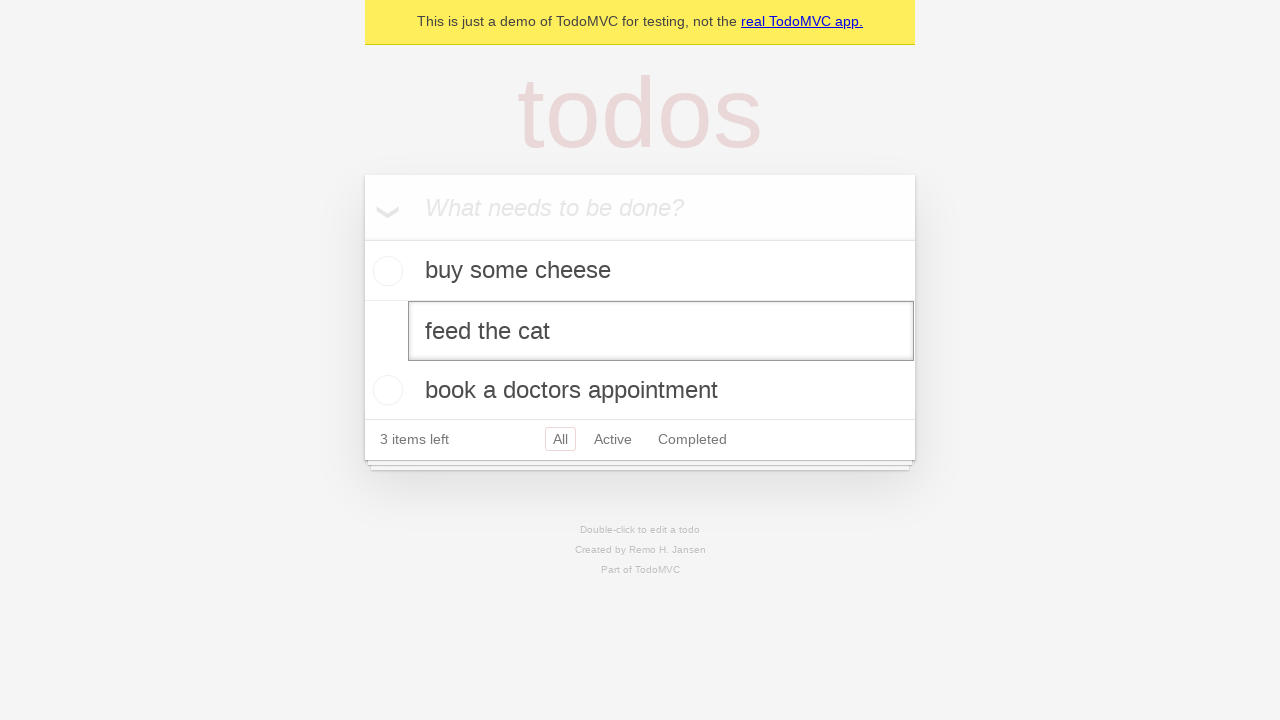

Changed second todo text to 'buy some sausages' in edit field on internal:testid=[data-testid="todo-item"s] >> nth=1 >> internal:role=textbox[nam
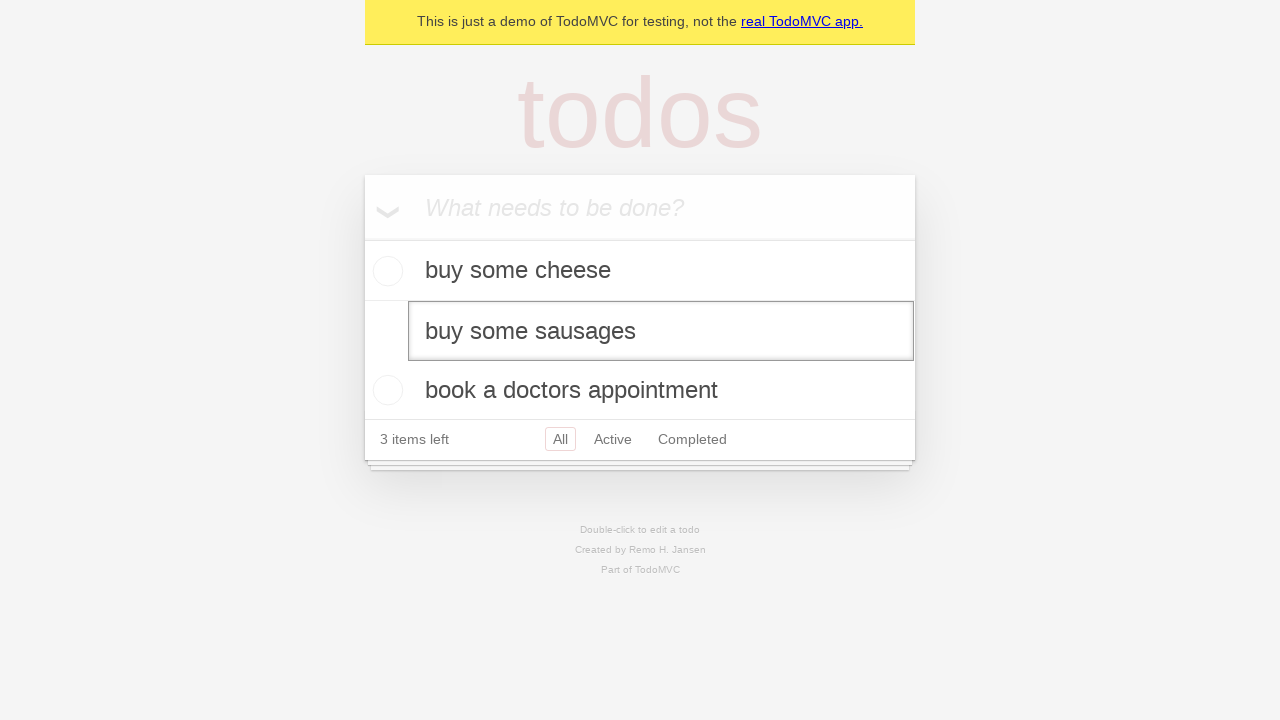

Pressed Escape key to cancel edit - todo should revert to original text on internal:testid=[data-testid="todo-item"s] >> nth=1 >> internal:role=textbox[nam
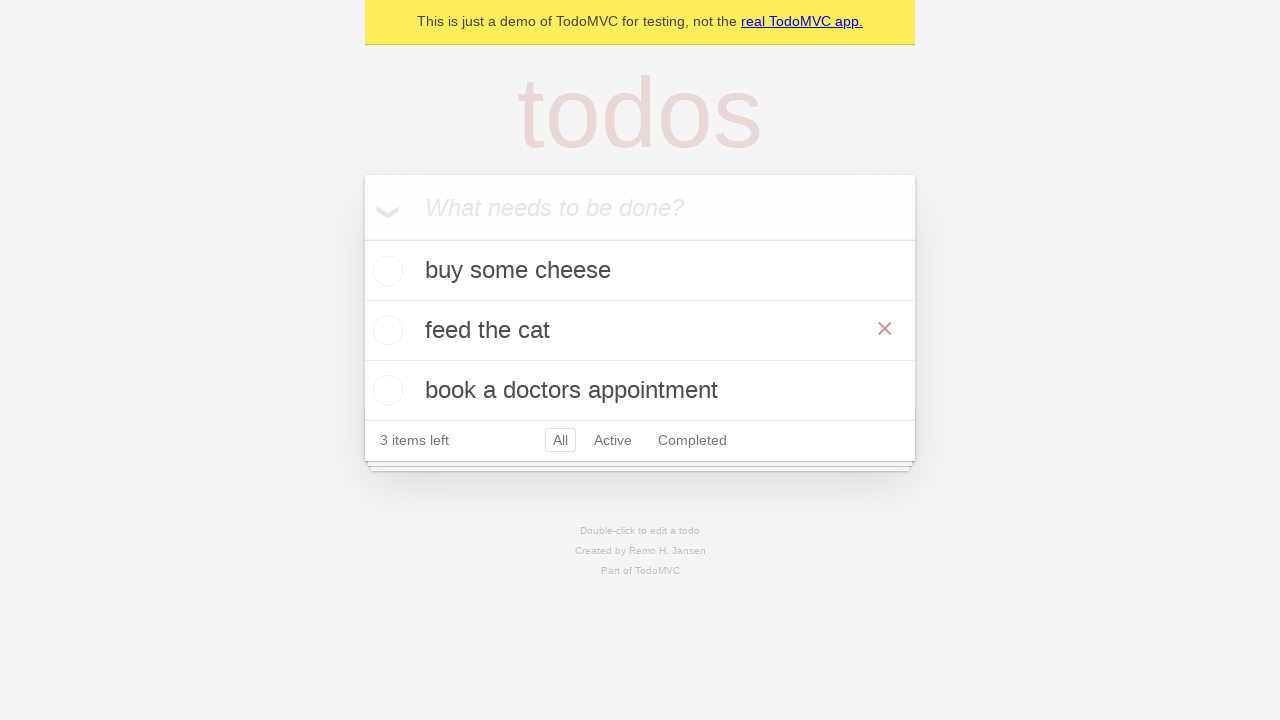

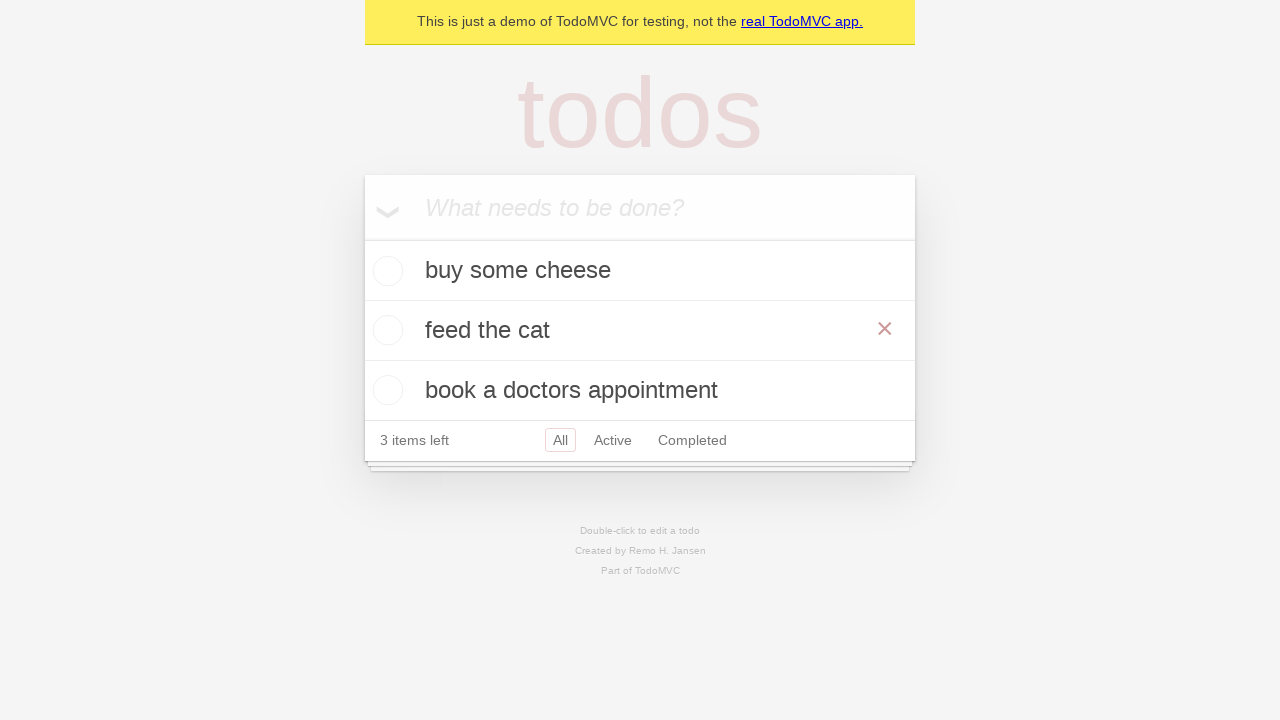